Tests a registration form by filling out personal information fields including first name, last name, username, email, password, phone number, gender, date of birth, and department selection.

Starting URL: https://practice.cydeo.com/registration_form

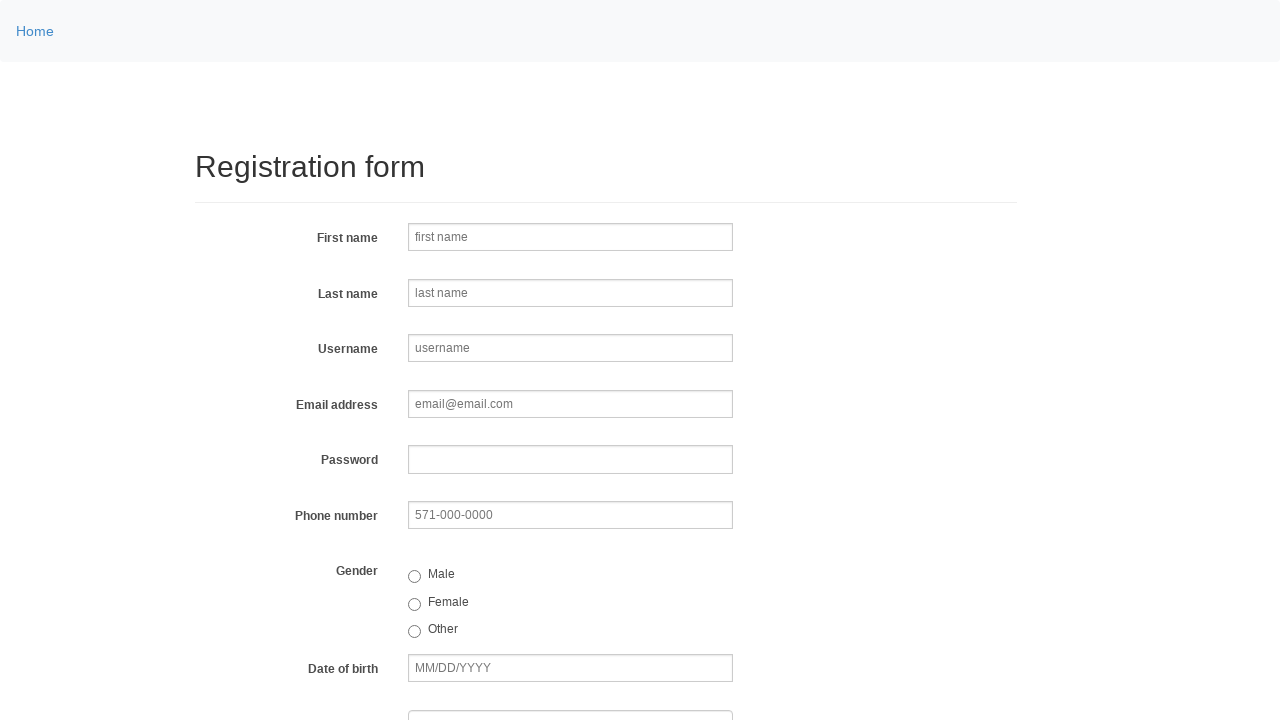

Filled first name field with 'Michael' on input[name='firstname']
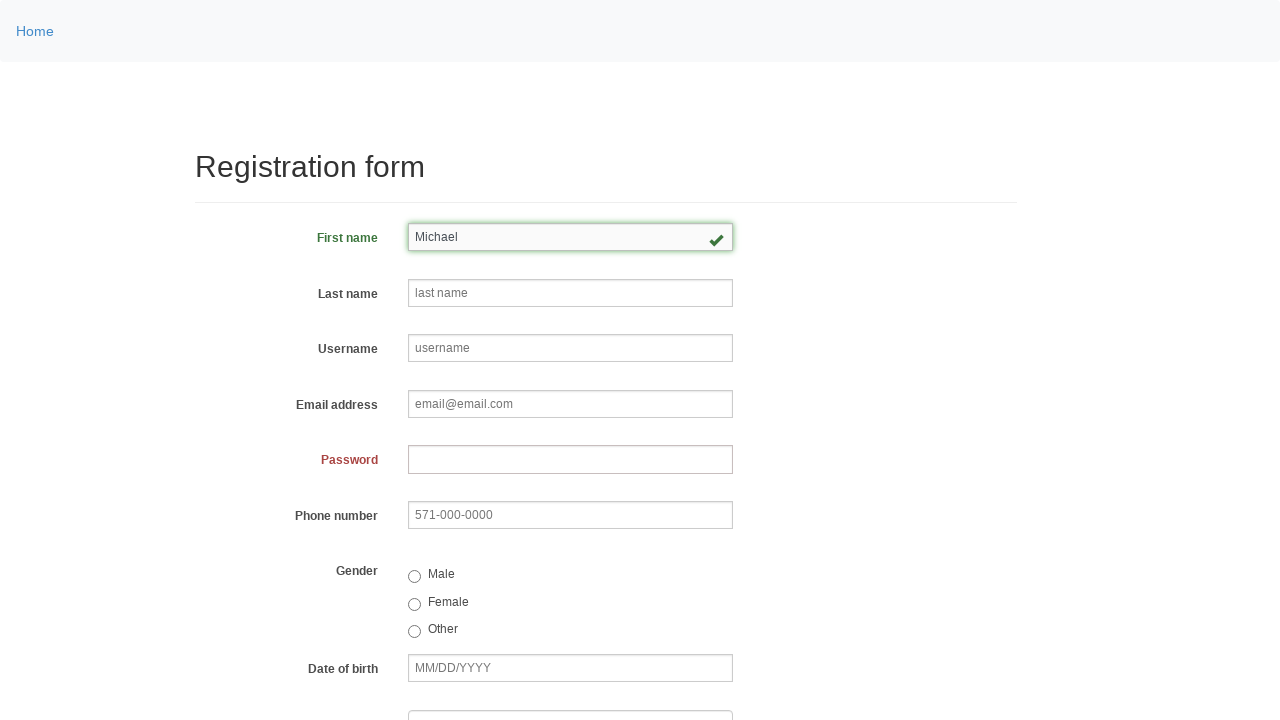

Filled last name field with 'Johnson' on input[name='lastname']
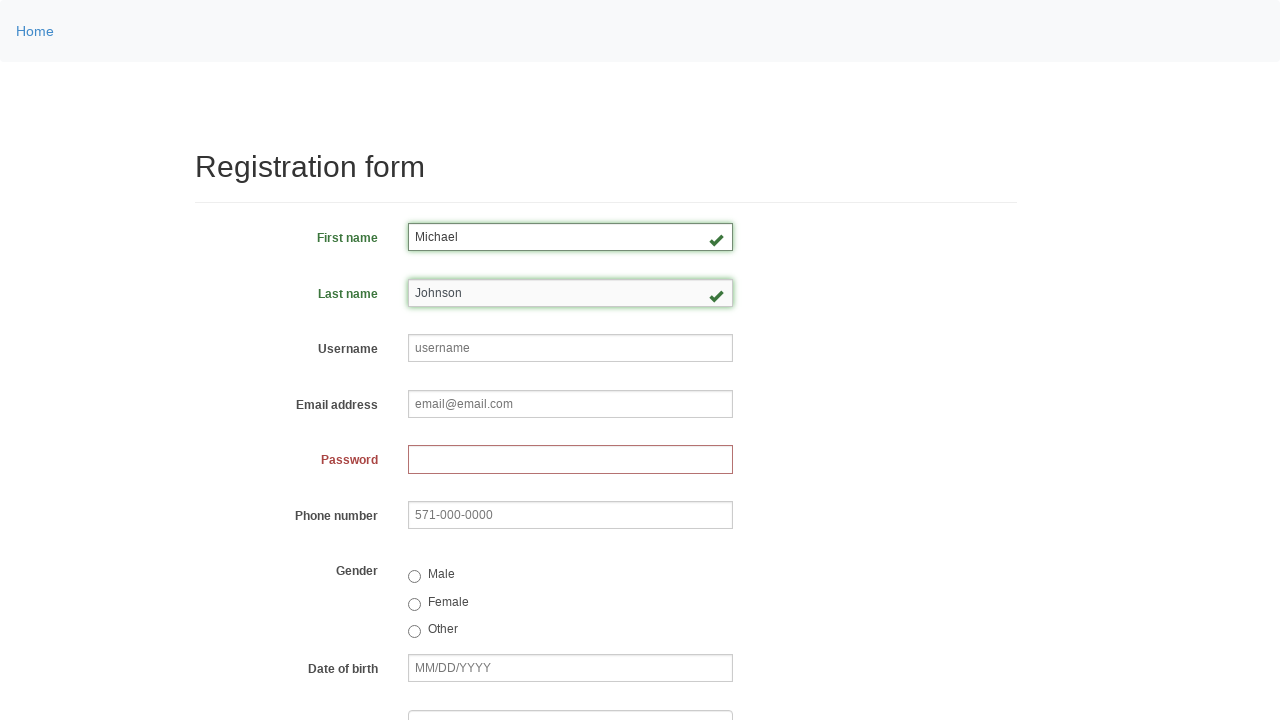

Filled username field with 'helpdesk738' on input[name='username']
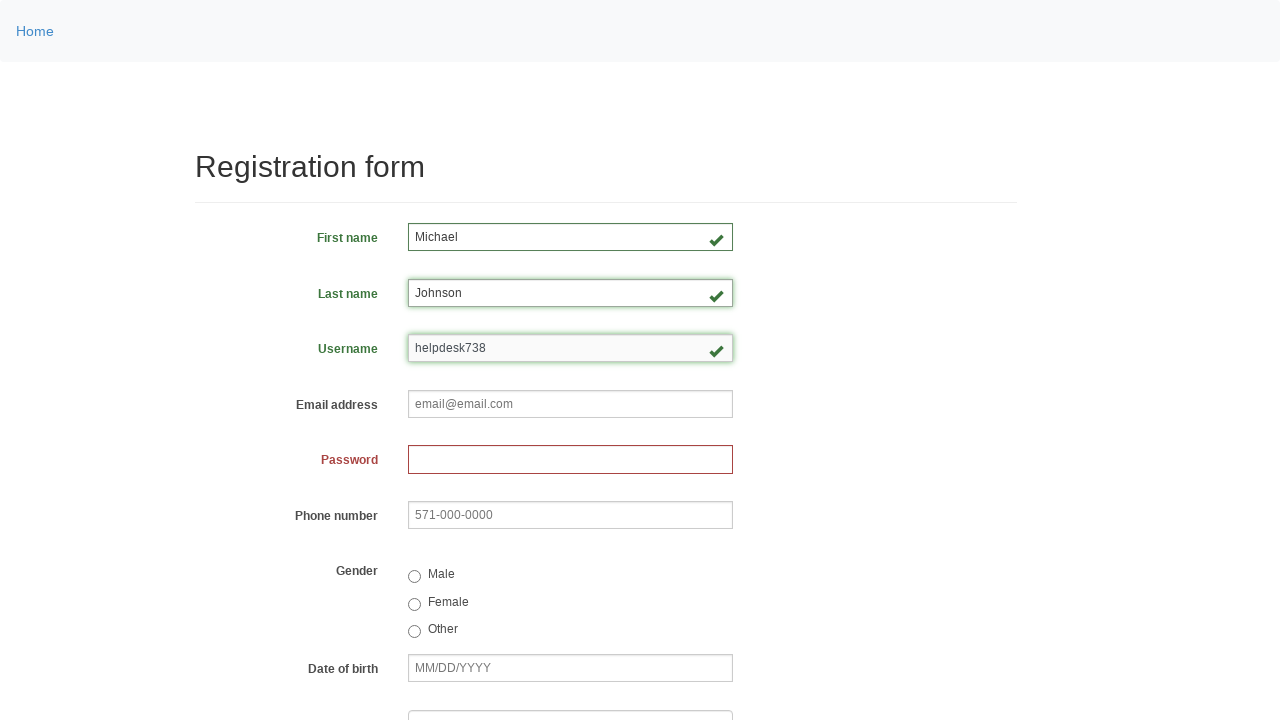

Filled email field with 'helpdesk738@email.com' on input[name='email']
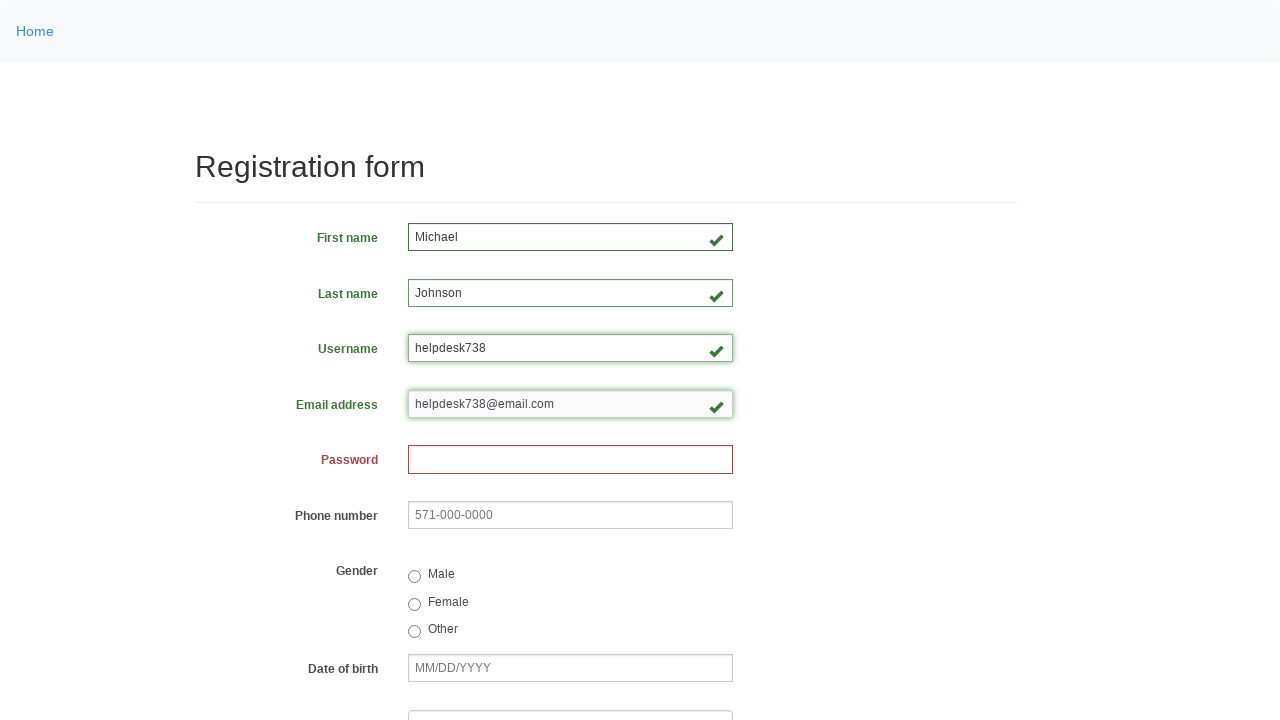

Filled password field on input[name='password']
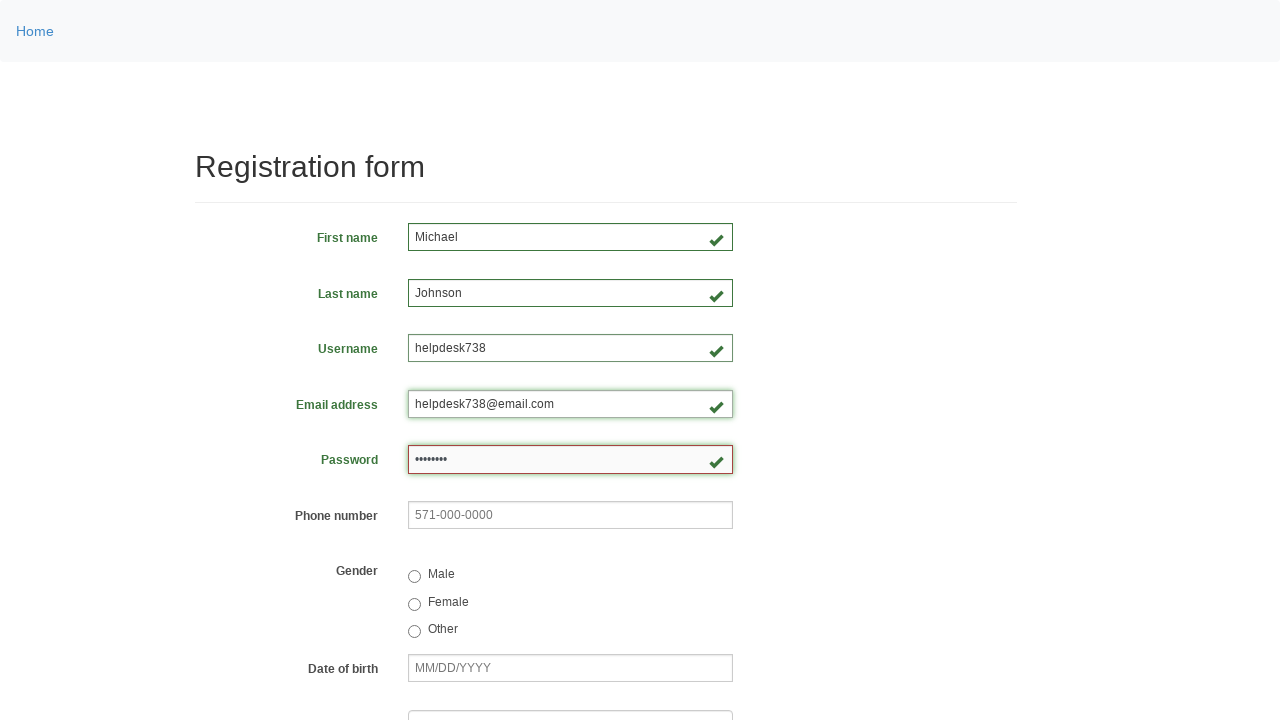

Filled phone number field with '270-878-9534' on input[name='phone']
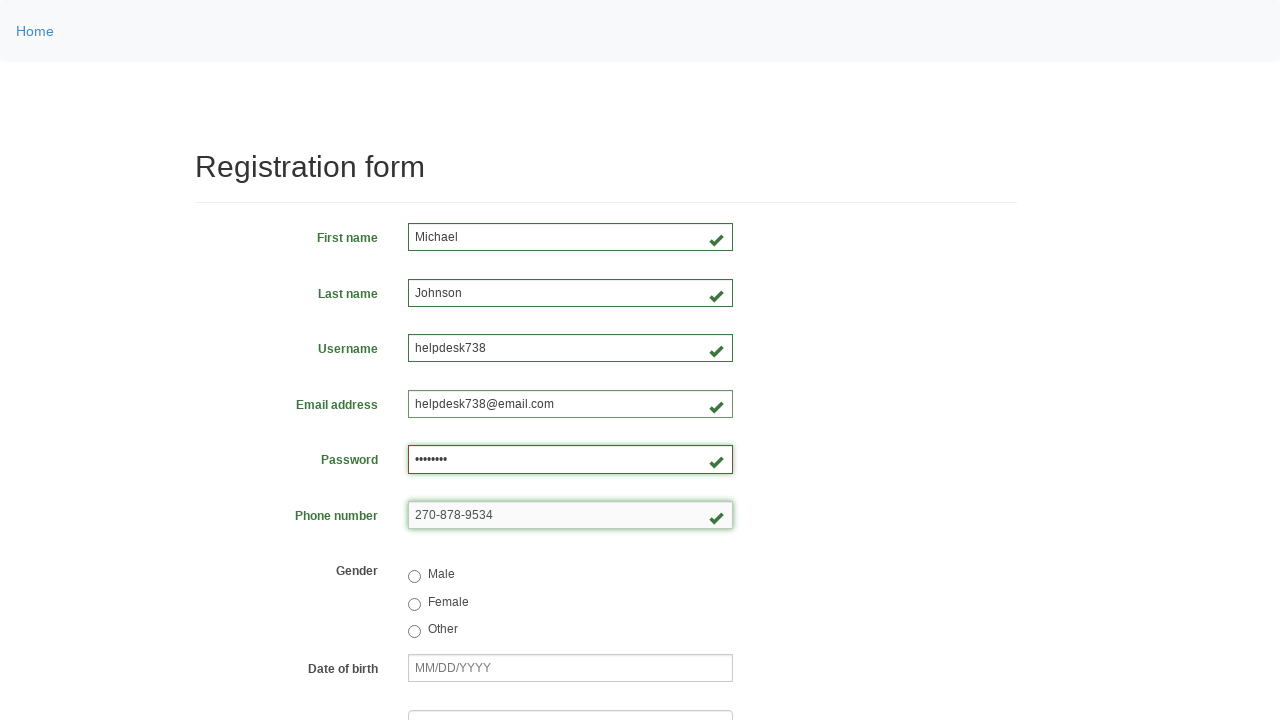

Selected 'Male' gender option at (414, 577) on input[value='male']
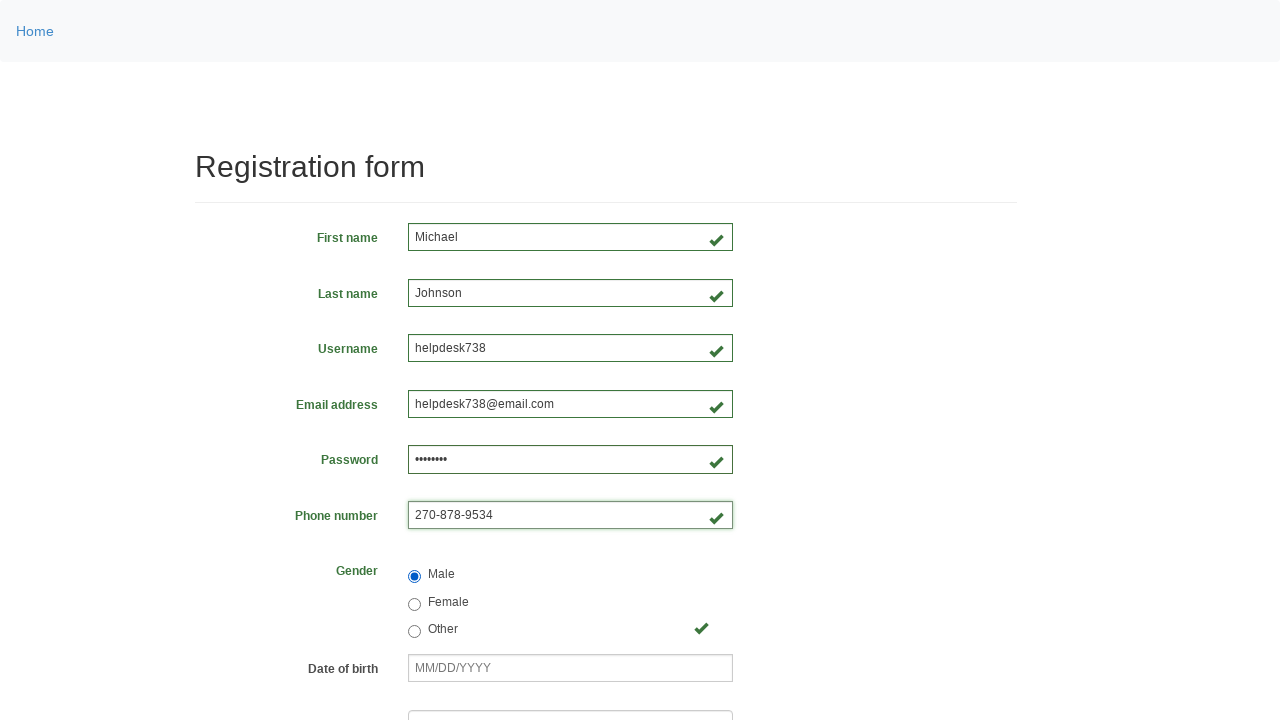

Filled date of birth field with '05/09/1998' on input[name='birthday']
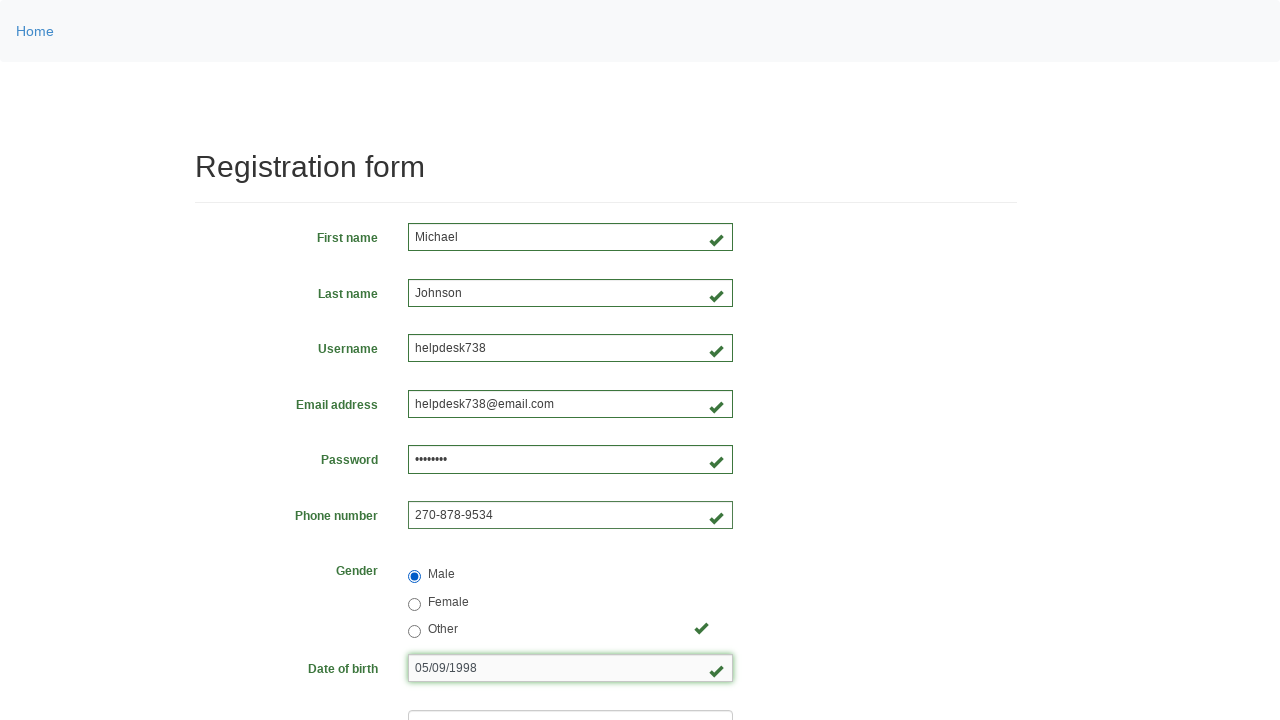

Selected department from dropdown (index 3) on select[name='department']
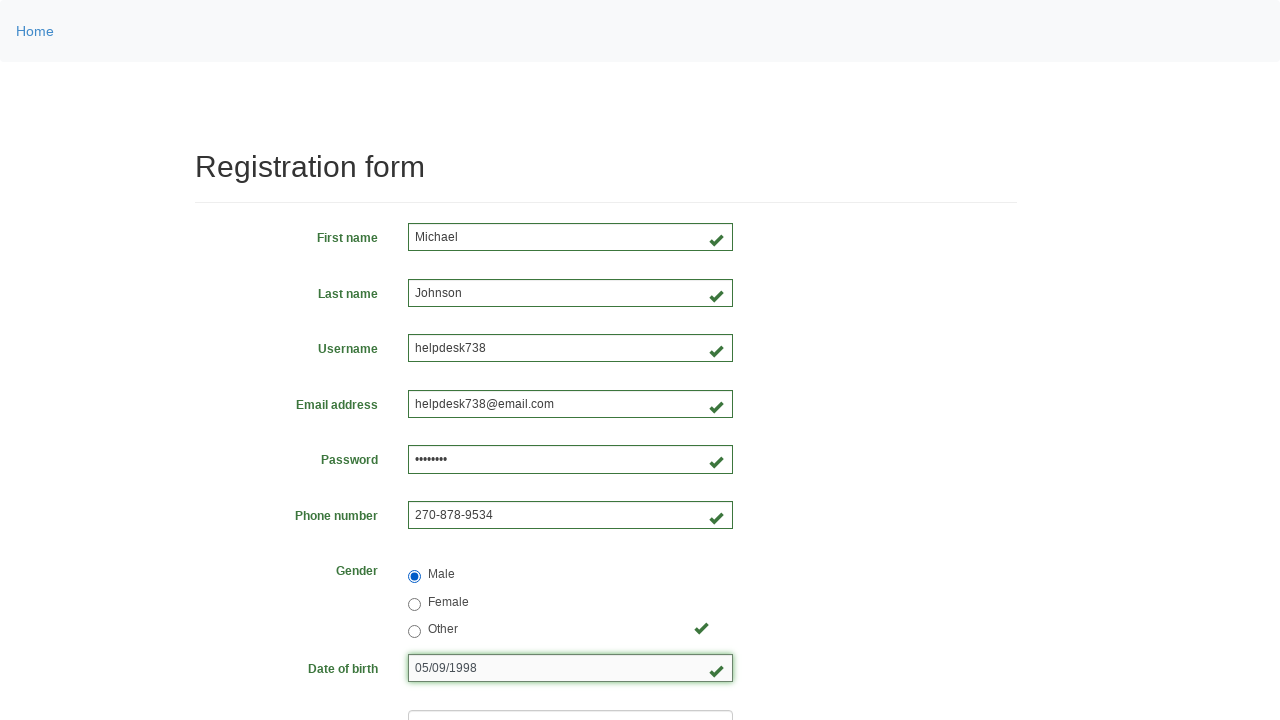

Selected job title from dropdown (index 2) on select[name='job_title']
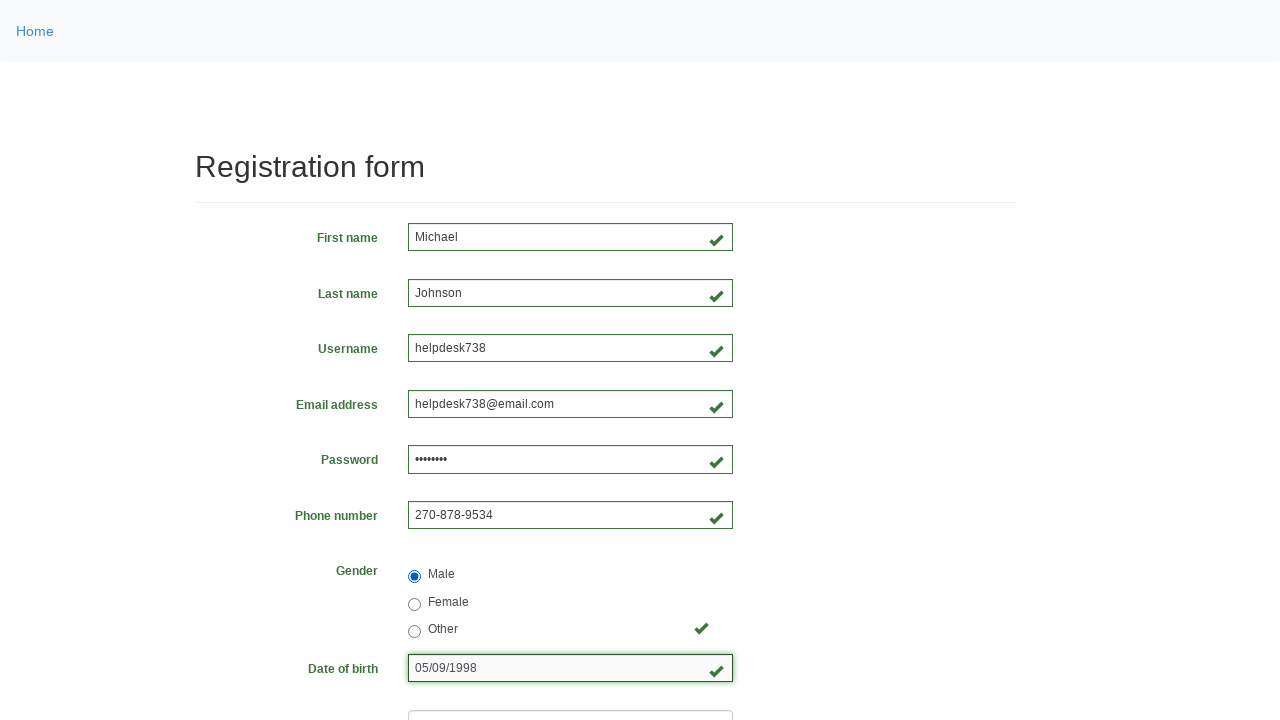

Selected 'Java' programming language checkbox at (465, 468) on input[value='java']
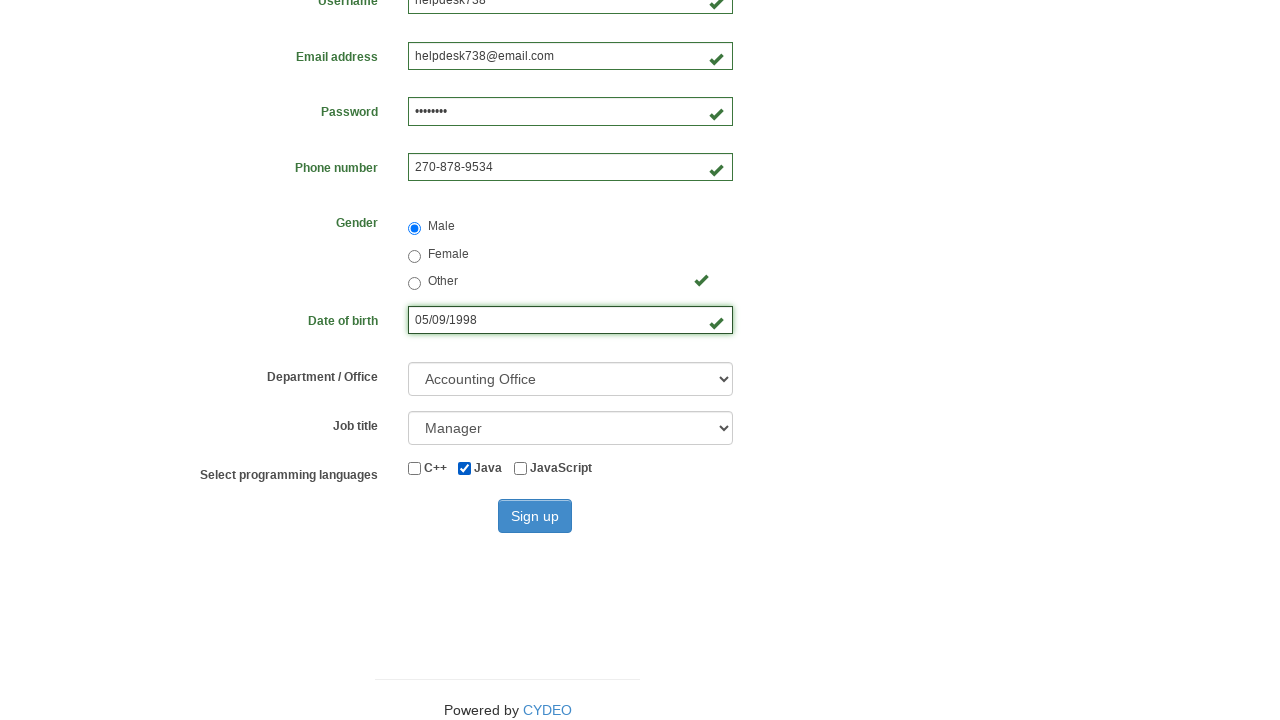

Clicked sign up button to submit registration form at (535, 516) on button[type='submit']
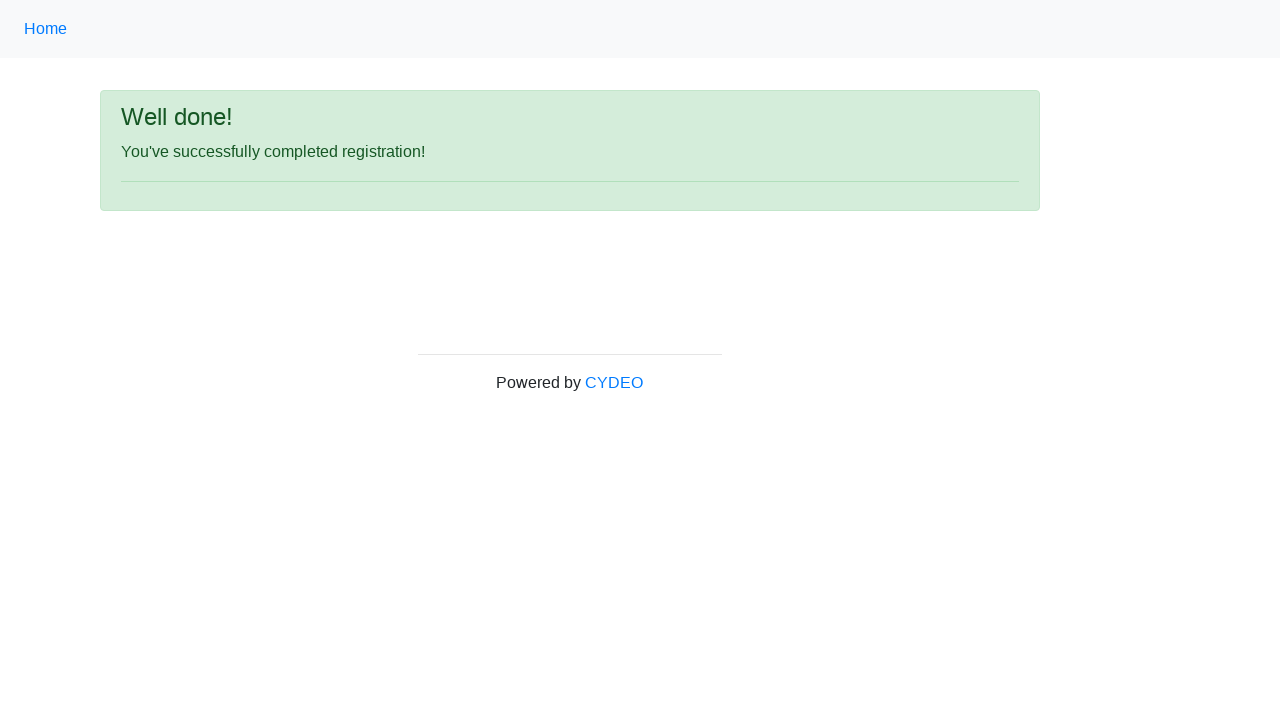

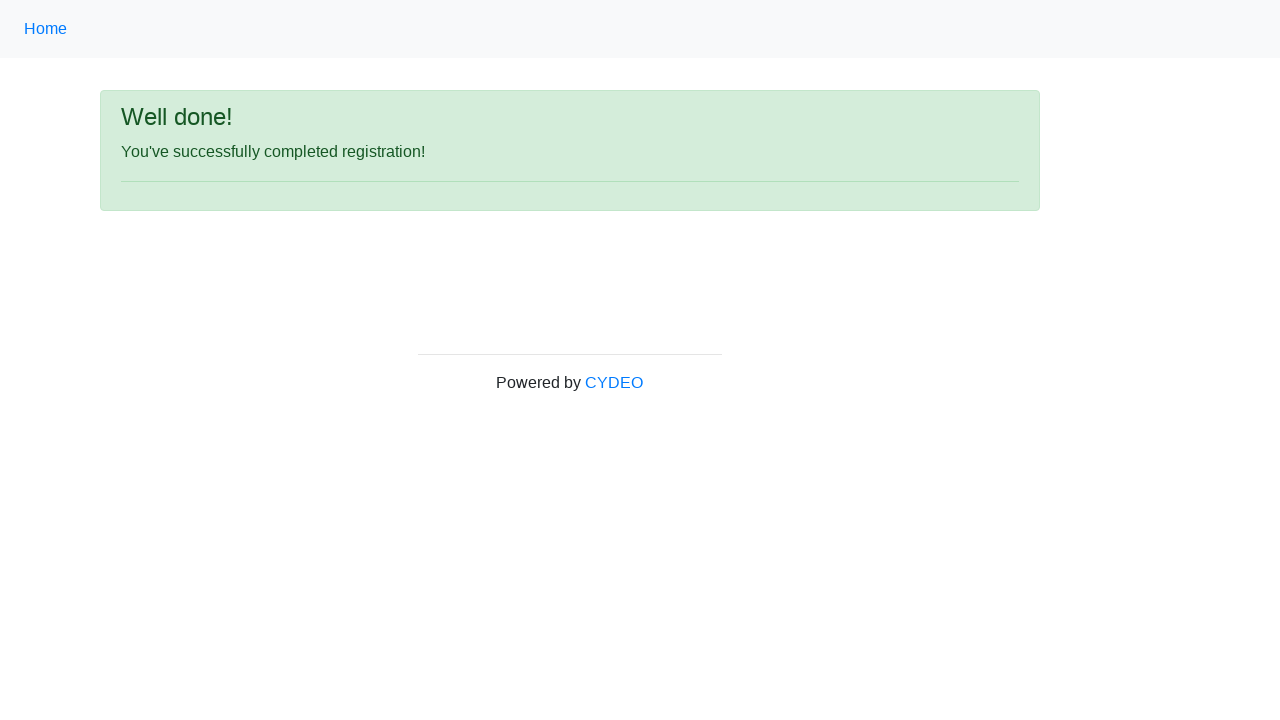